Tests link navigation by finding a link with a mathematically calculated text value, clicking it, then filling out a form with personal information (first name, last name, city, country) and submitting it.

Starting URL: http://suninjuly.github.io/find_link_text

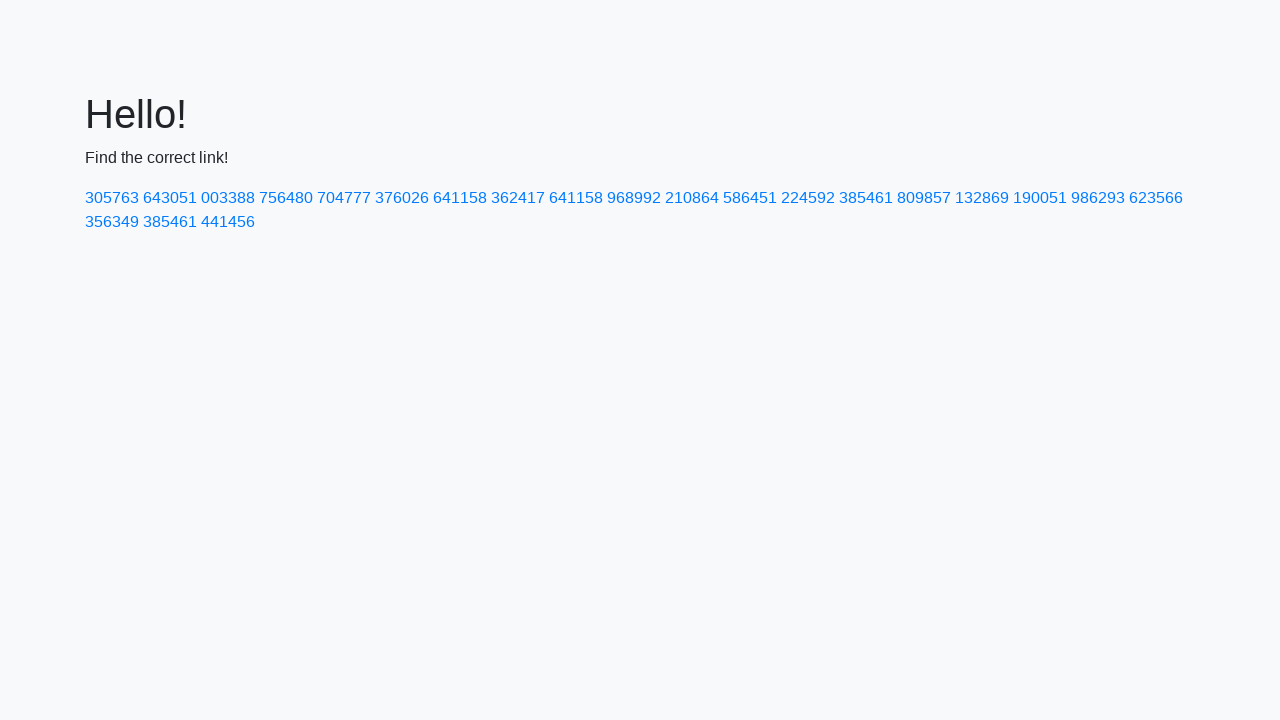

Clicked link with mathematically calculated text value: 224592 at (808, 198) on text=224592
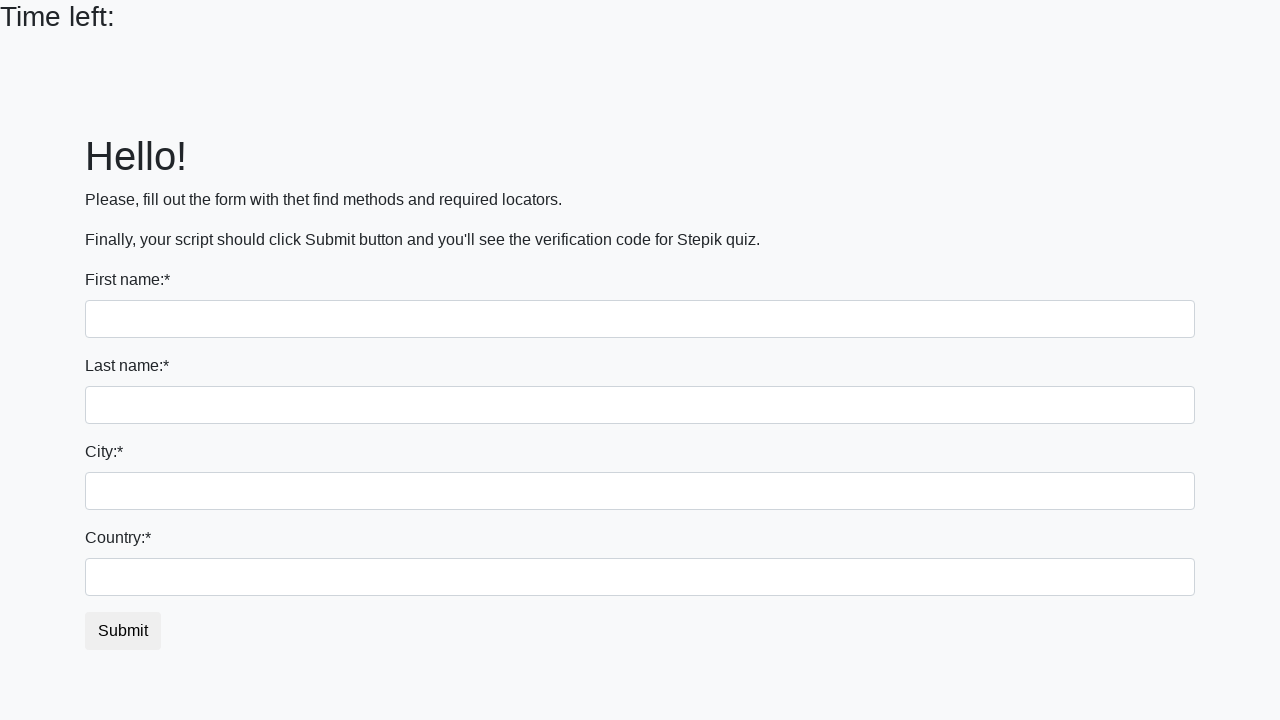

Filled first name field with 'Ivan' on input[name='first_name']
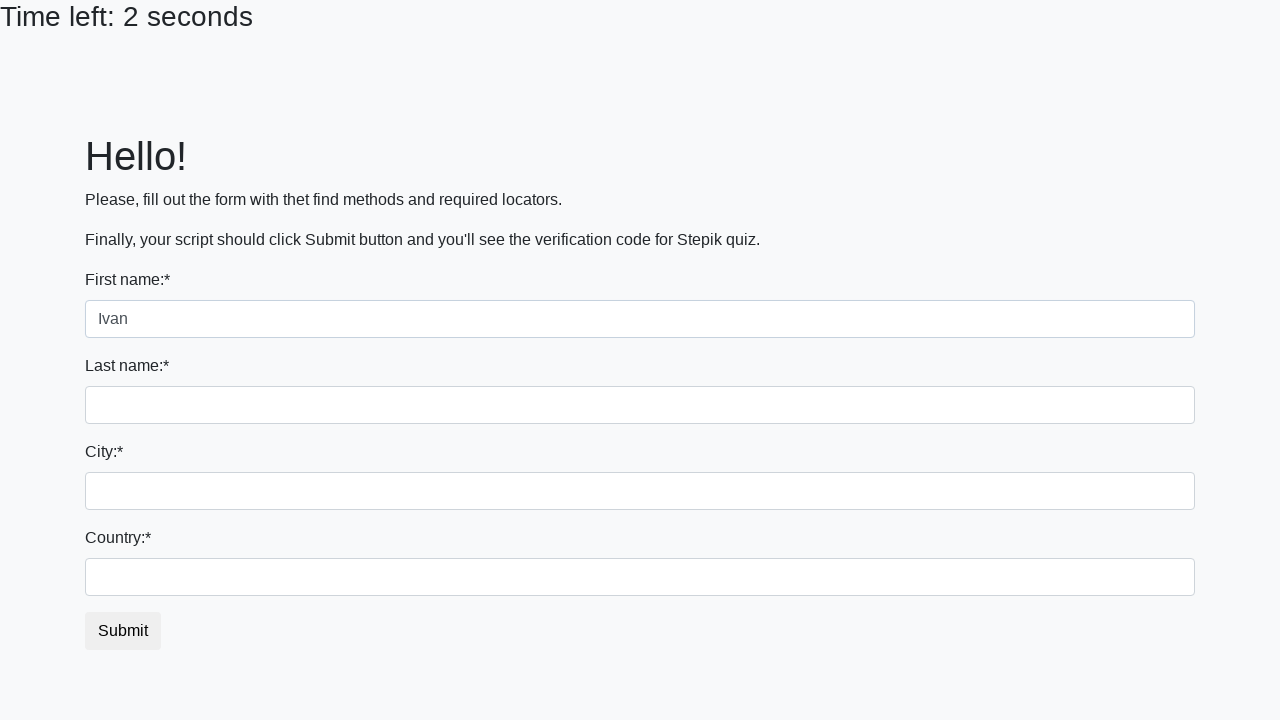

Filled last name field with 'Ivanov' on input[name='last_name']
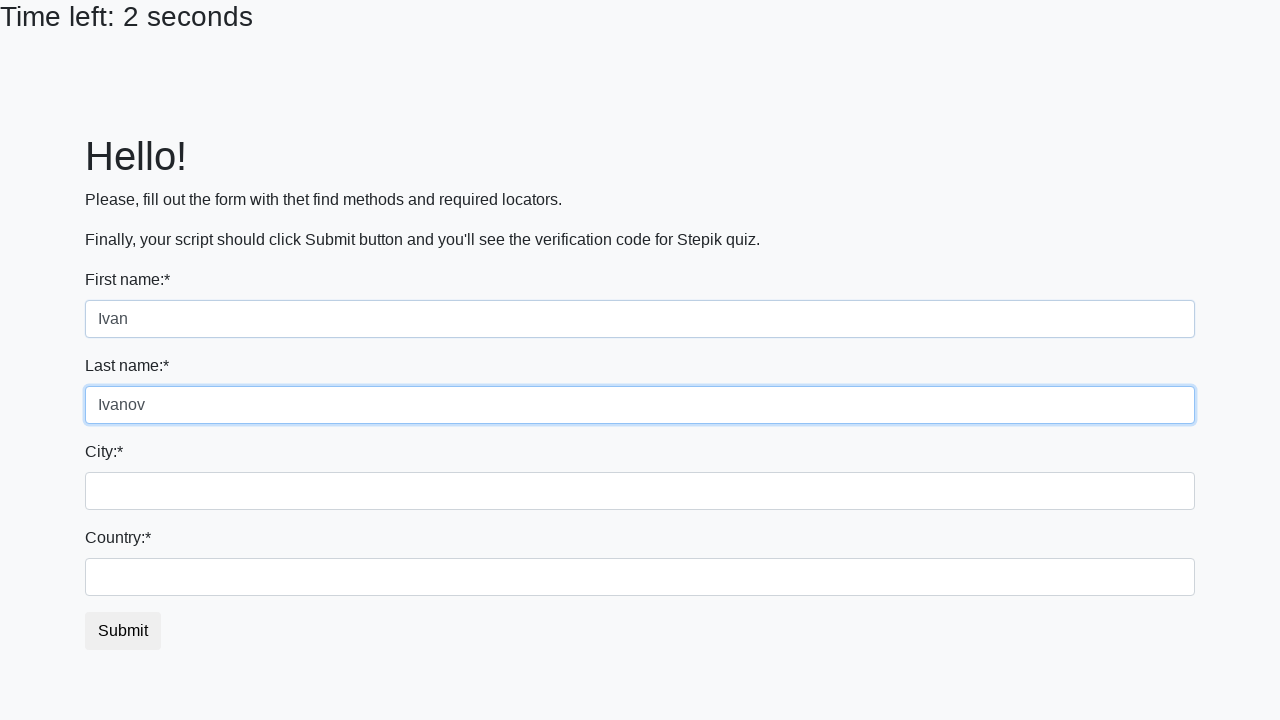

Filled city field with 'Moscow' on input[name='firstname']
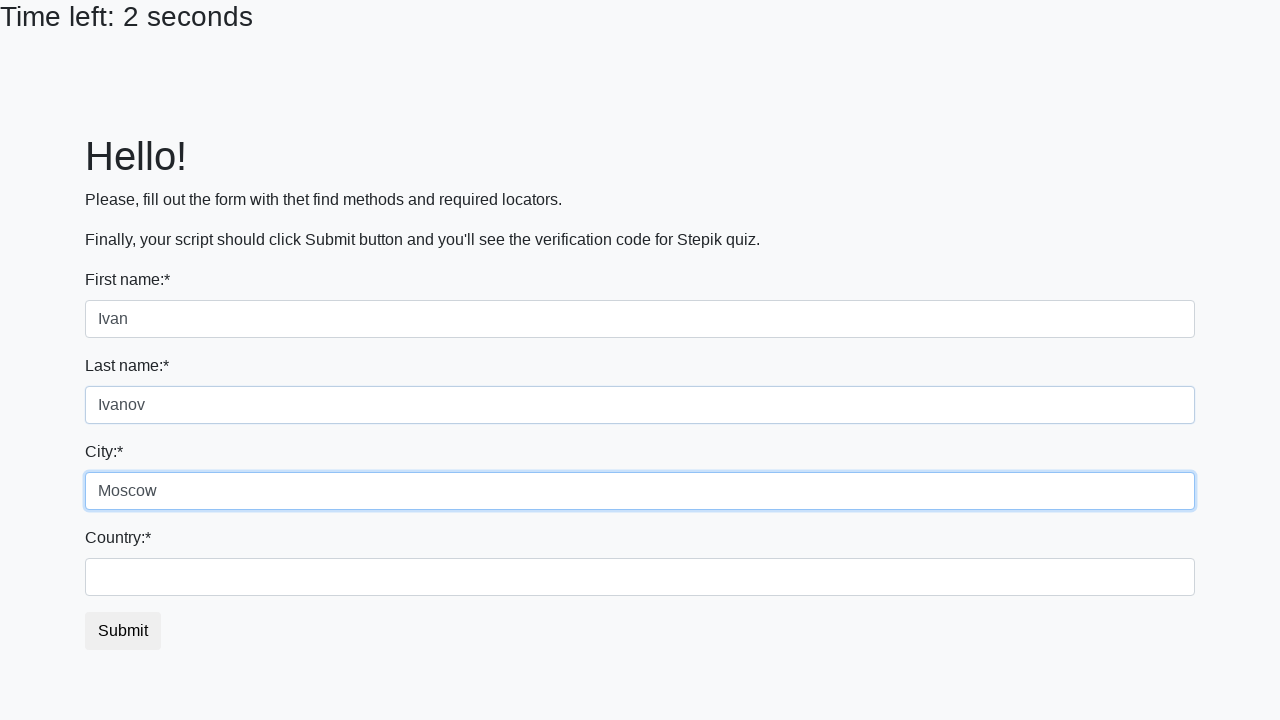

Filled country field with 'Russia' on #country
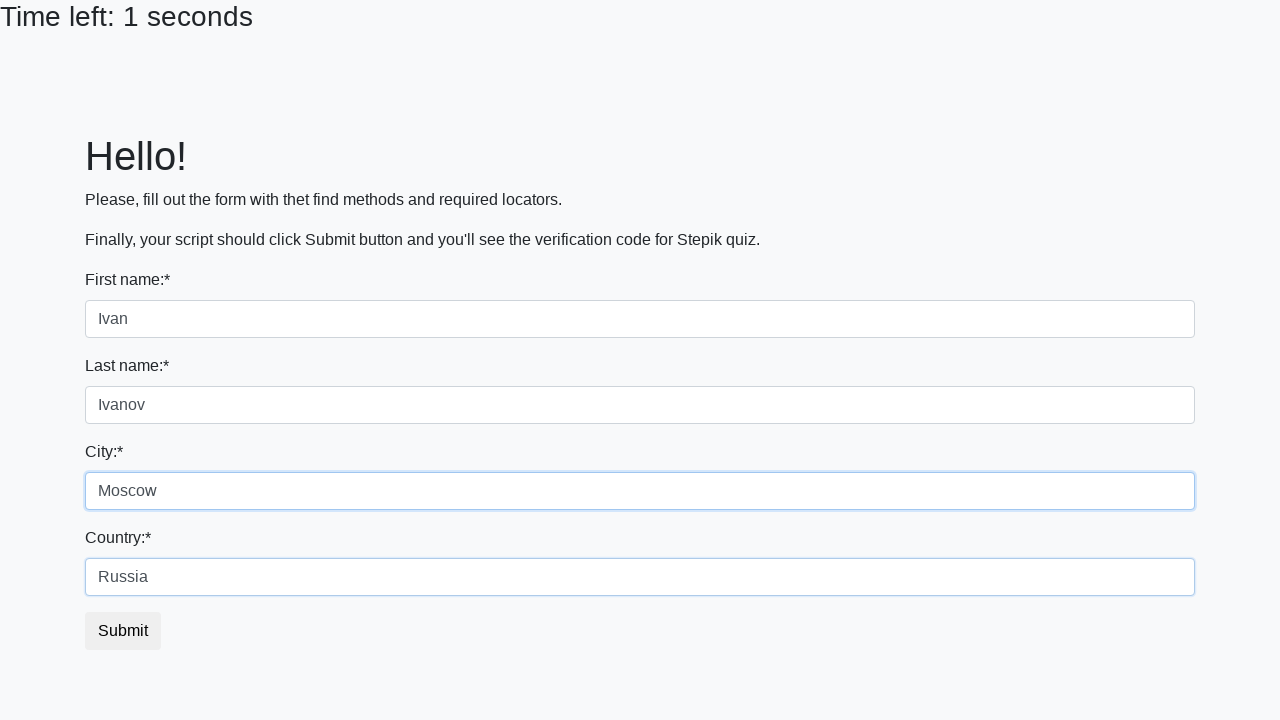

Clicked submit button to submit the form at (123, 631) on .btn
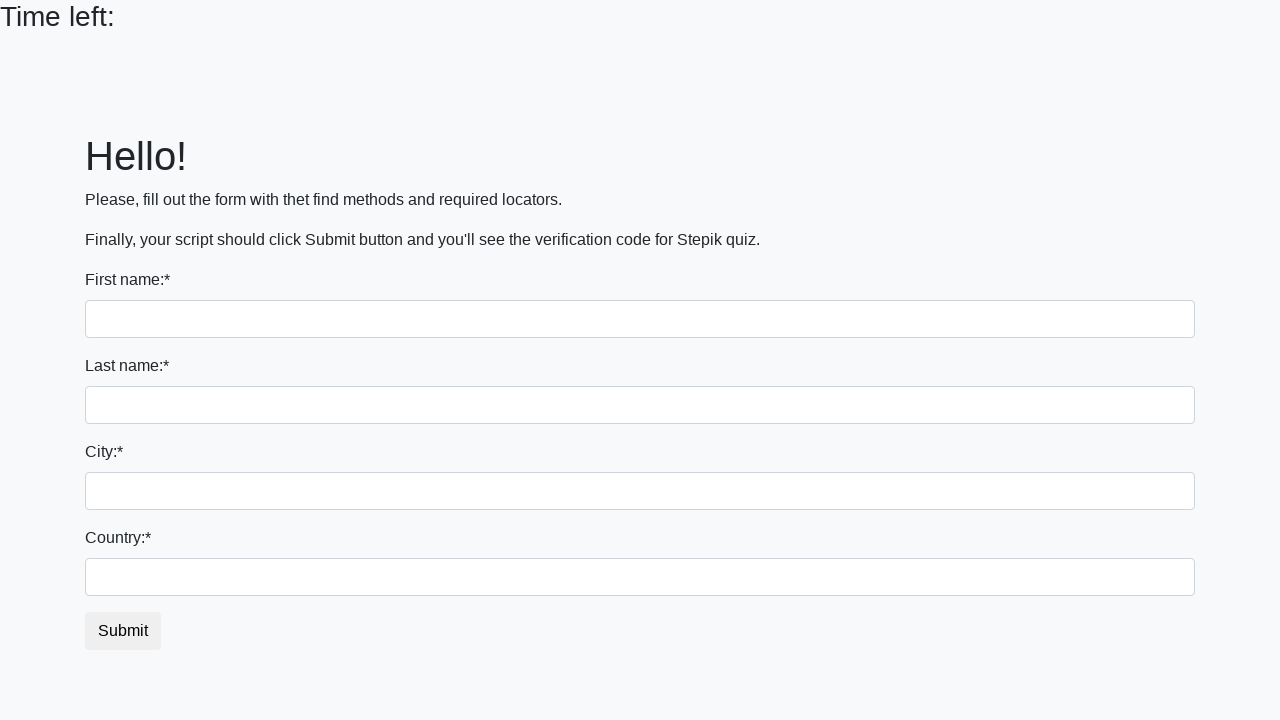

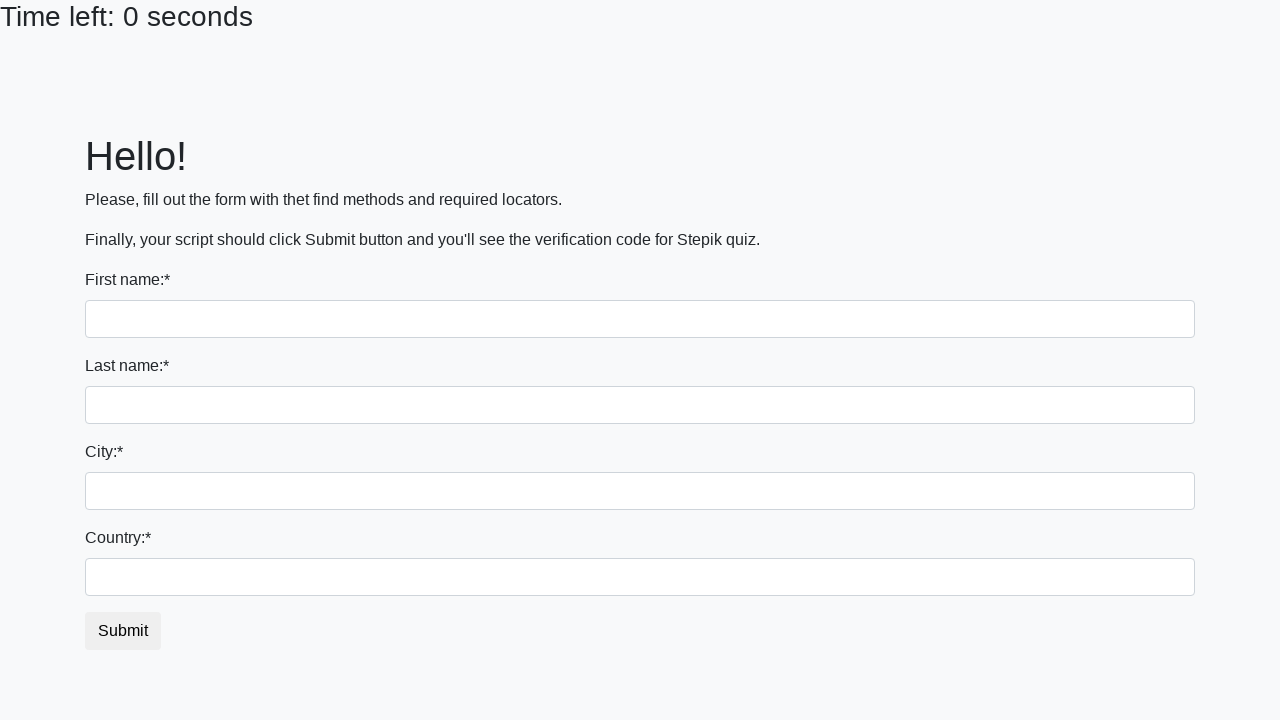